Tests scrolling functionality on a webpage by scrolling by pixels, scrolling to a specific element (Texas), and scrolling to the bottom of the page

Starting URL: https://history.state.gov/countries/all

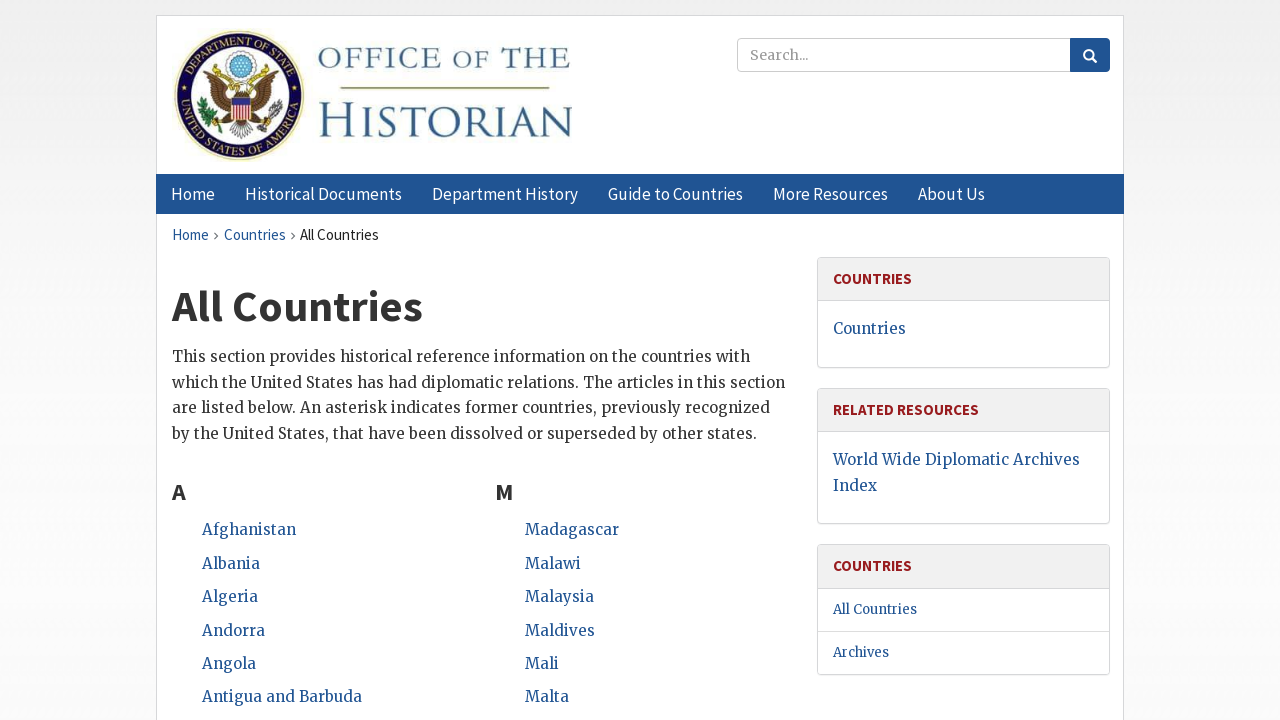

Scrolled down by 2000 pixels
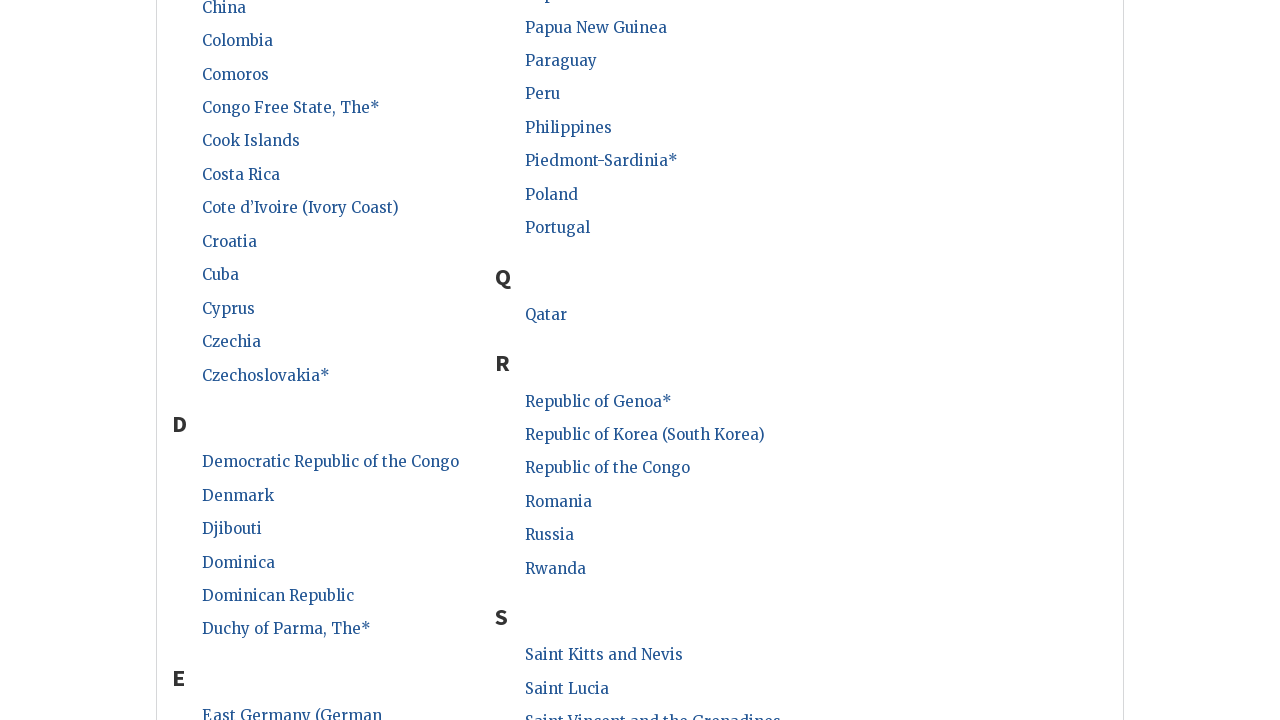

Waited 1 second for scroll to complete
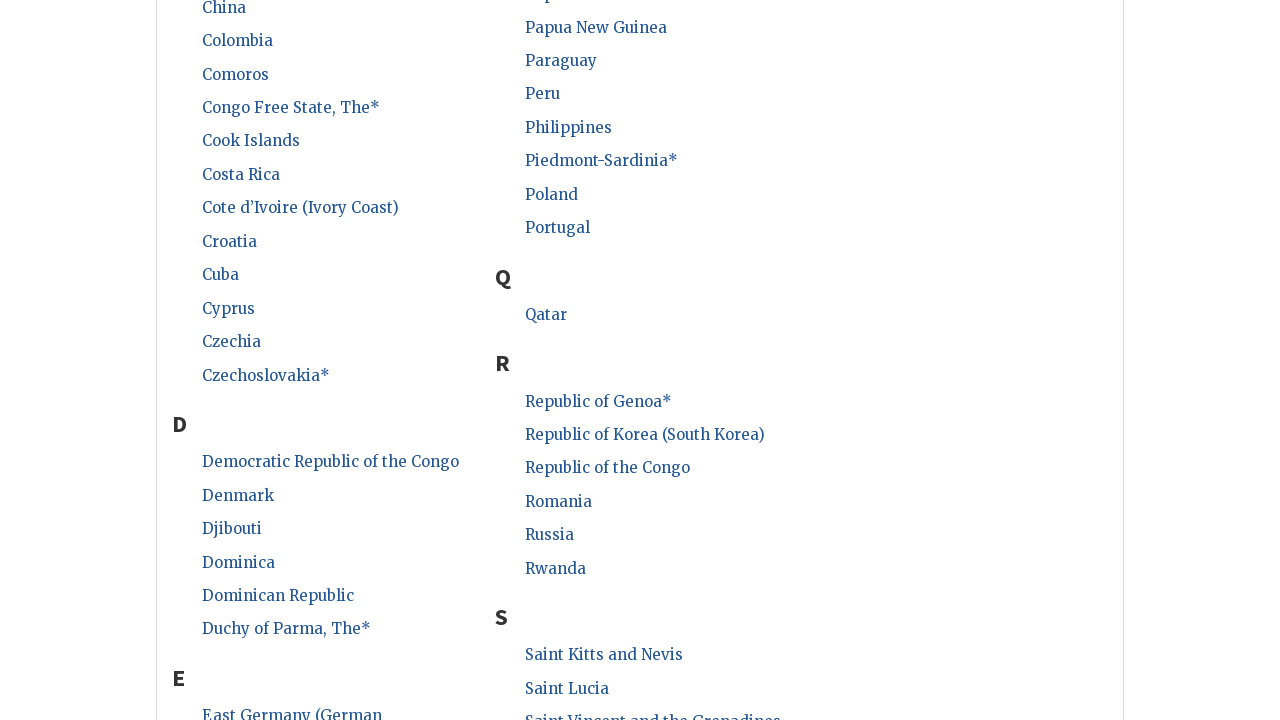

Located Texas element
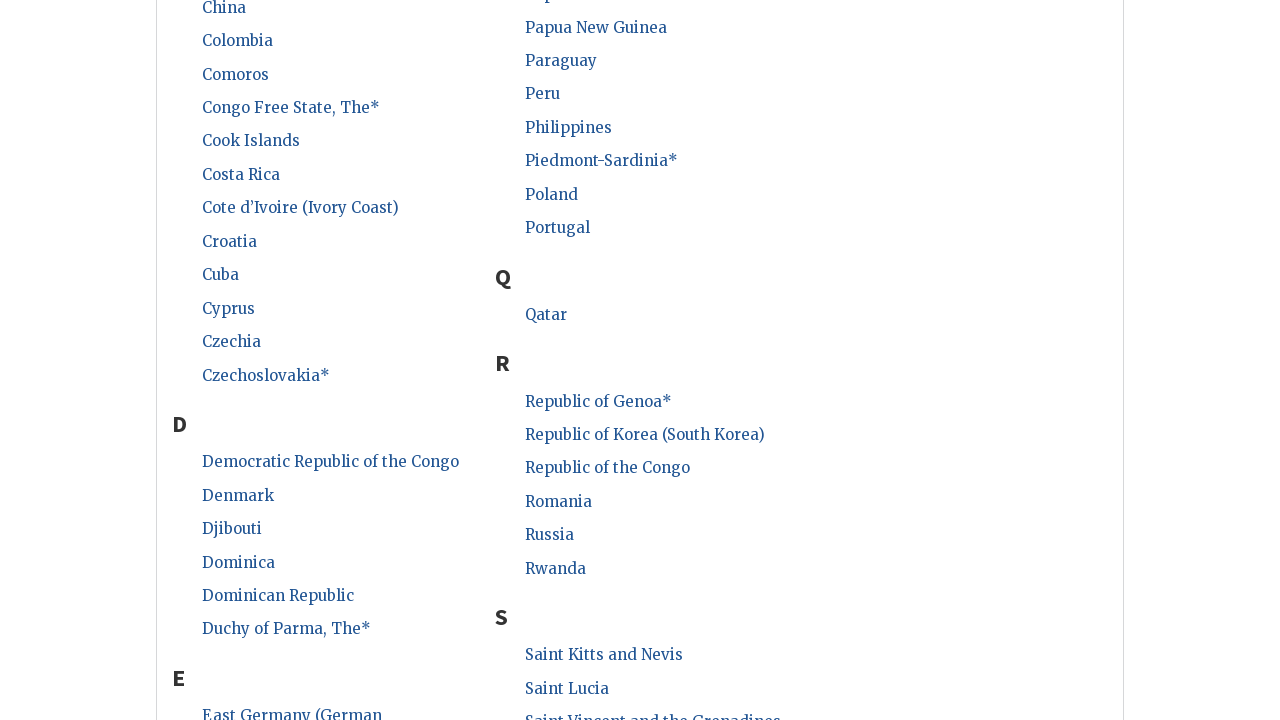

Scrolled to Texas element
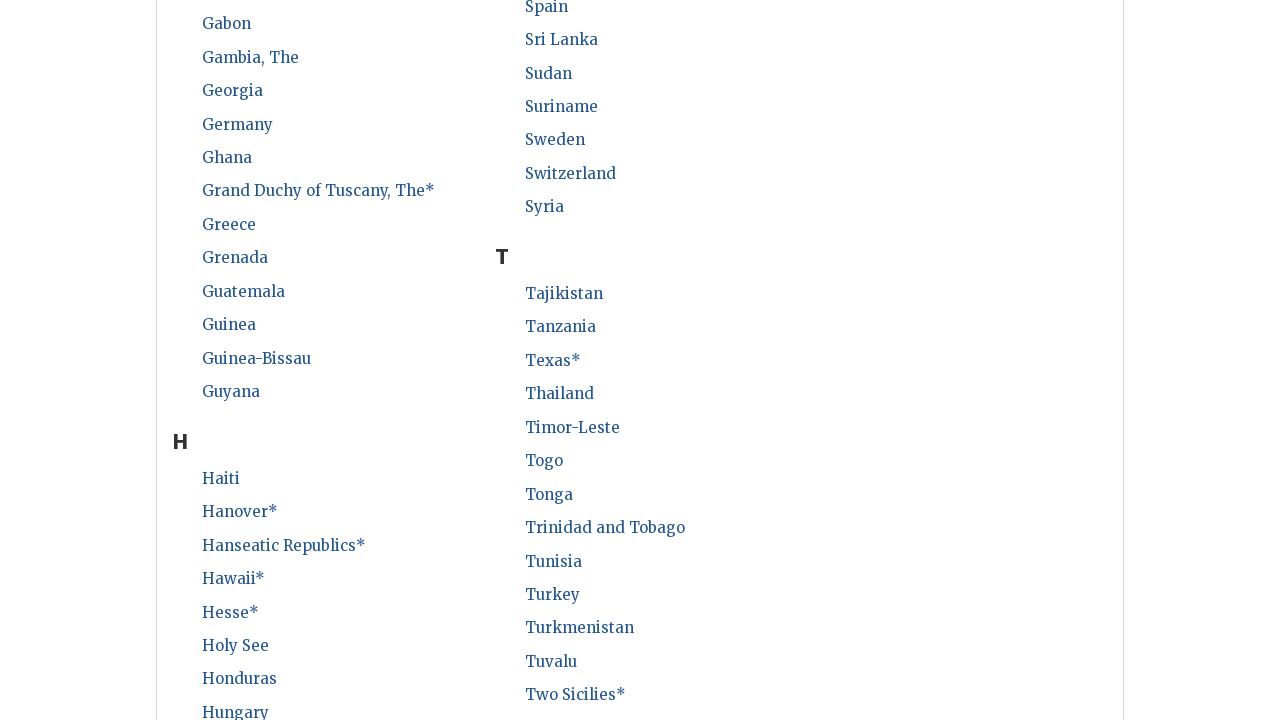

Waited 1 second for scroll to complete
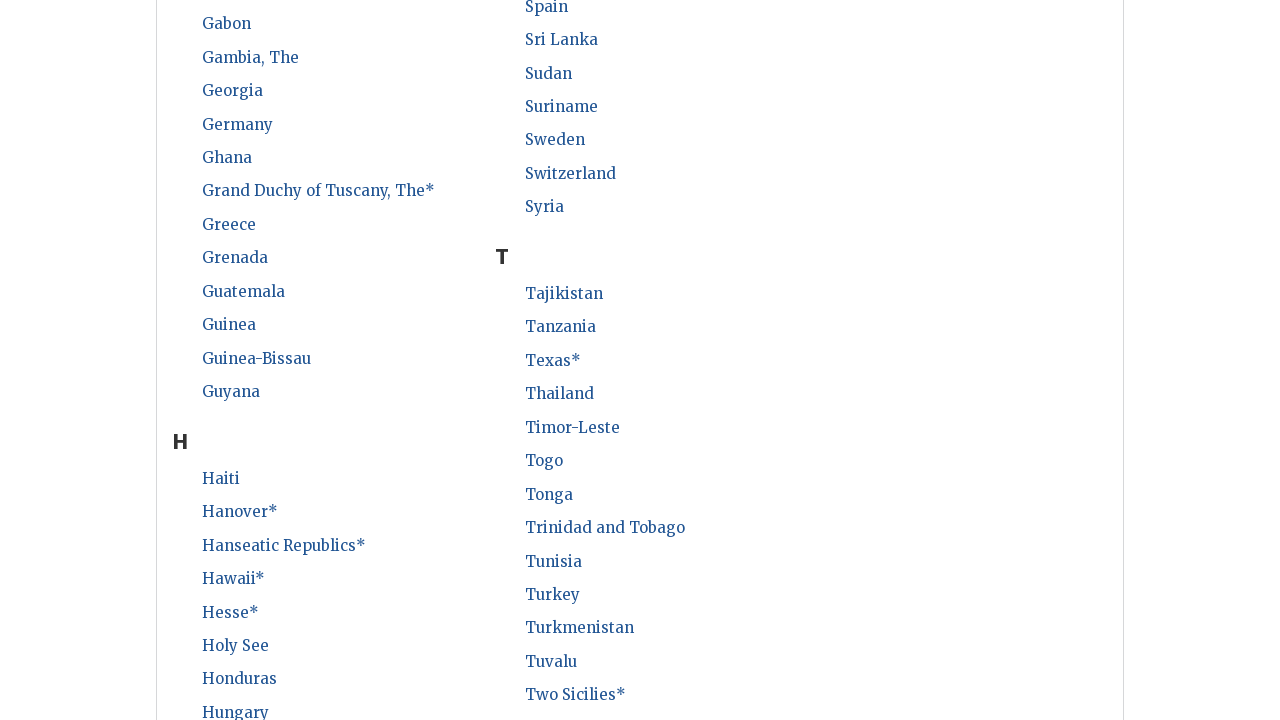

Scrolled to the bottom of the page
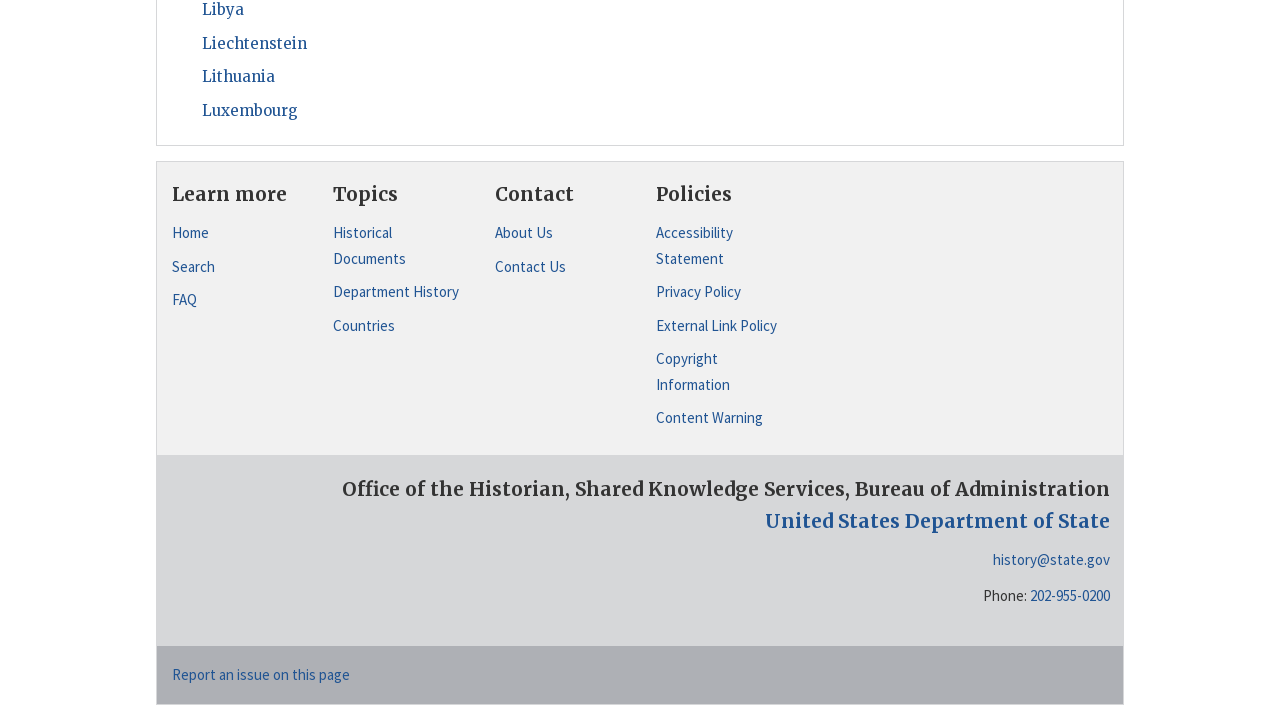

Waited 1 second for scroll to complete
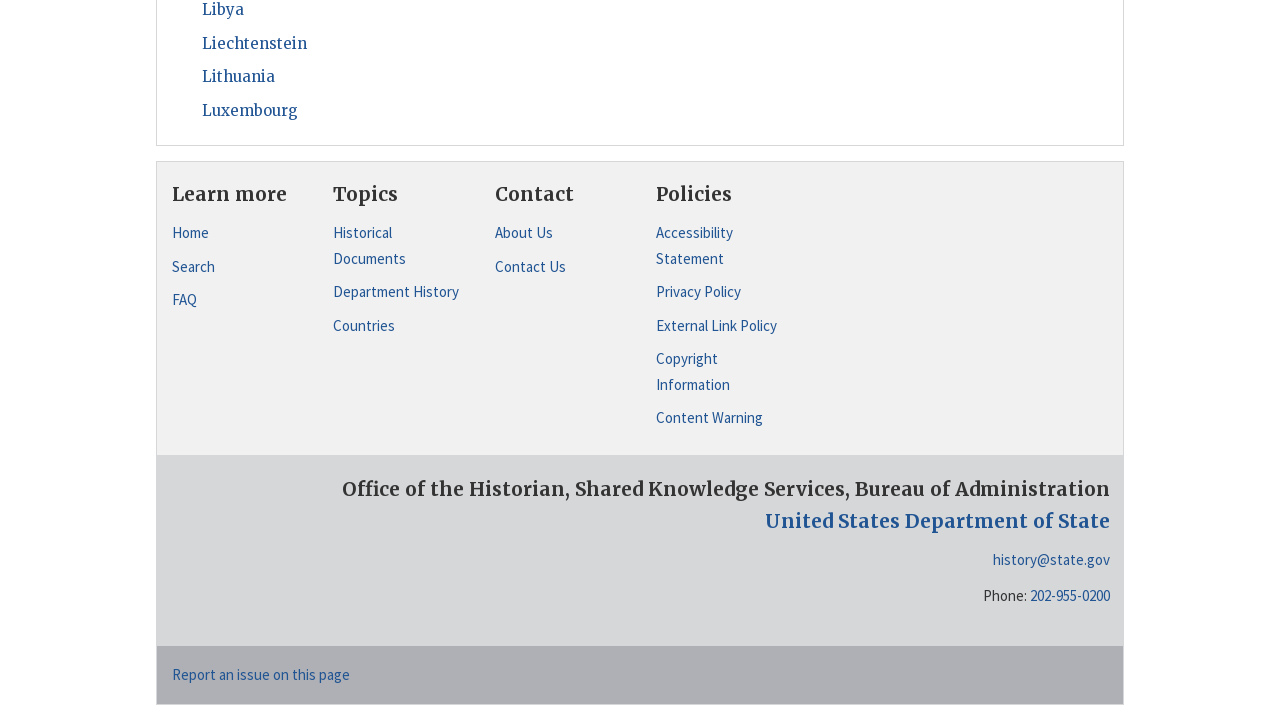

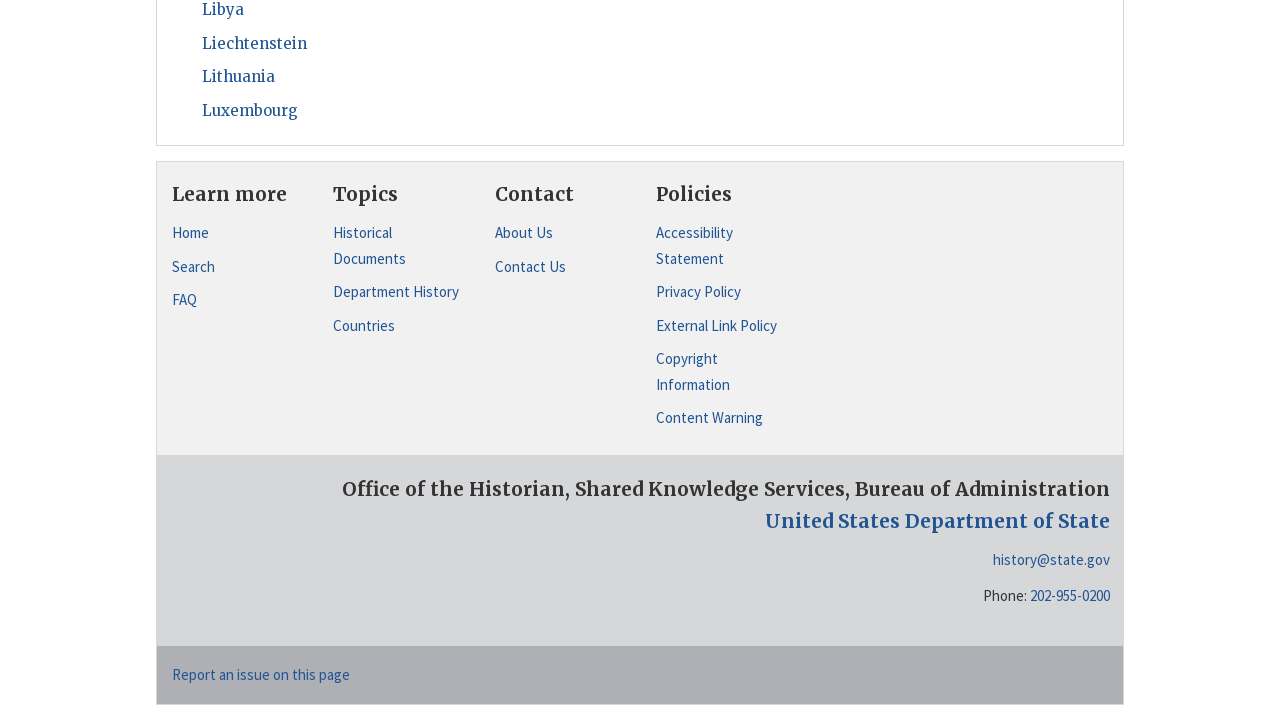